Navigates to the Tipico sports betting La Liga page and waits for it to load

Starting URL: https://sports.tipico.de/en/all/football/spain/la-liga

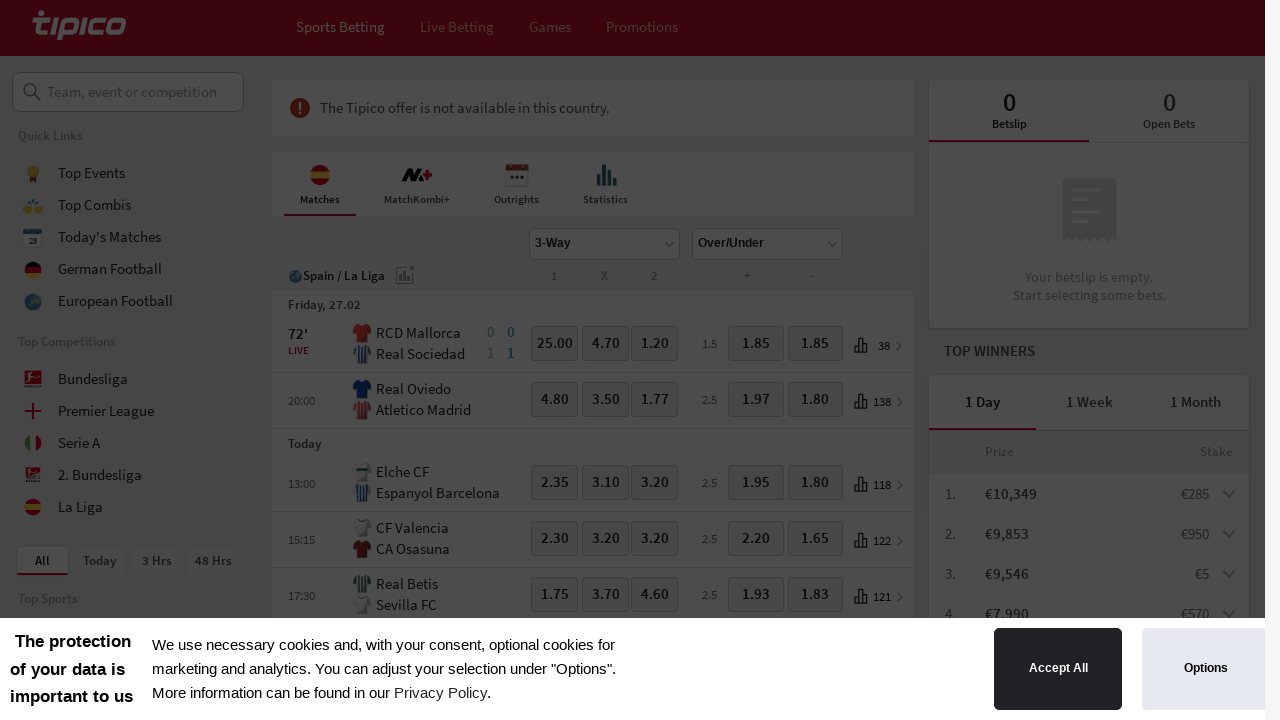

Navigated to Tipico La Liga page
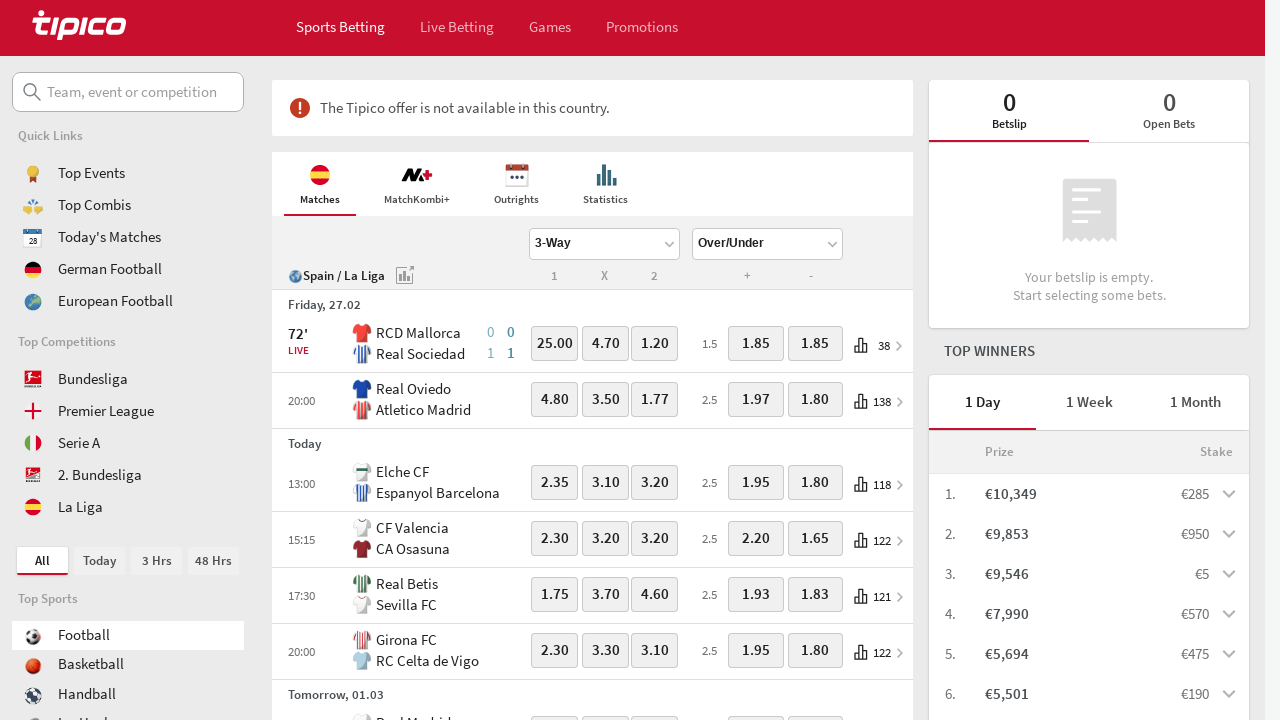

Waited for page to reach network idle state
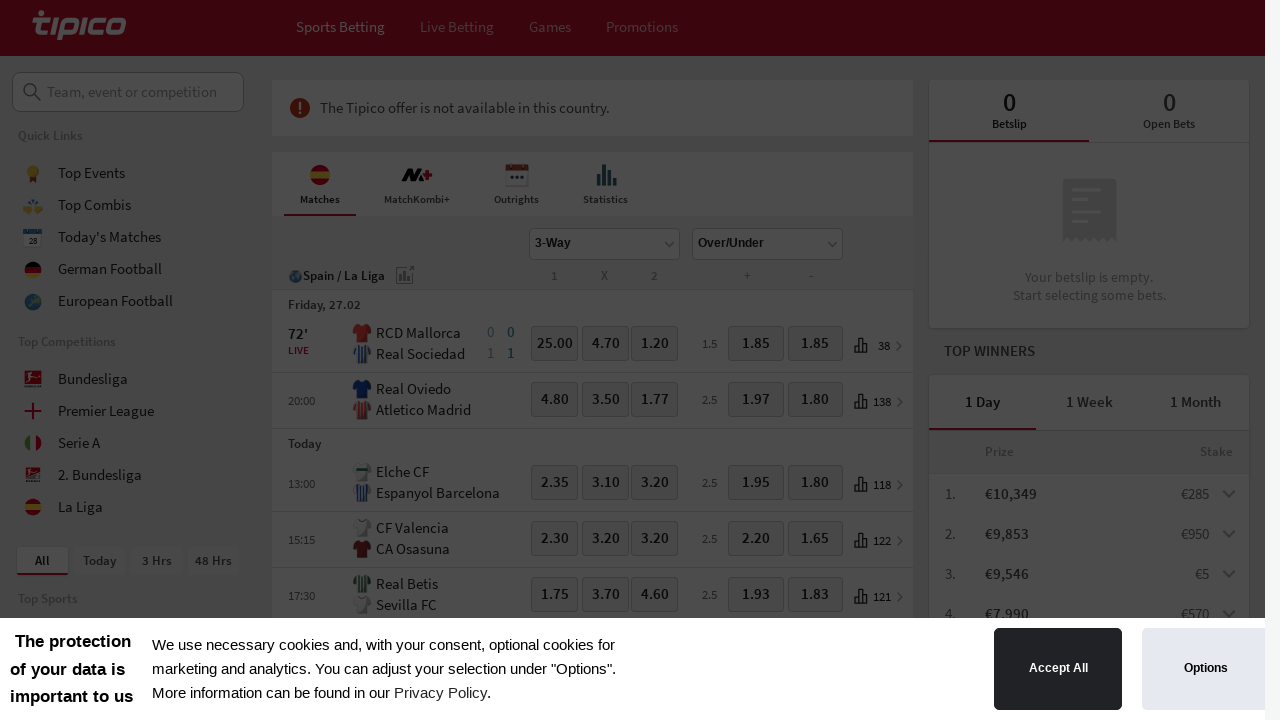

Verified body element loaded indicating page content is ready
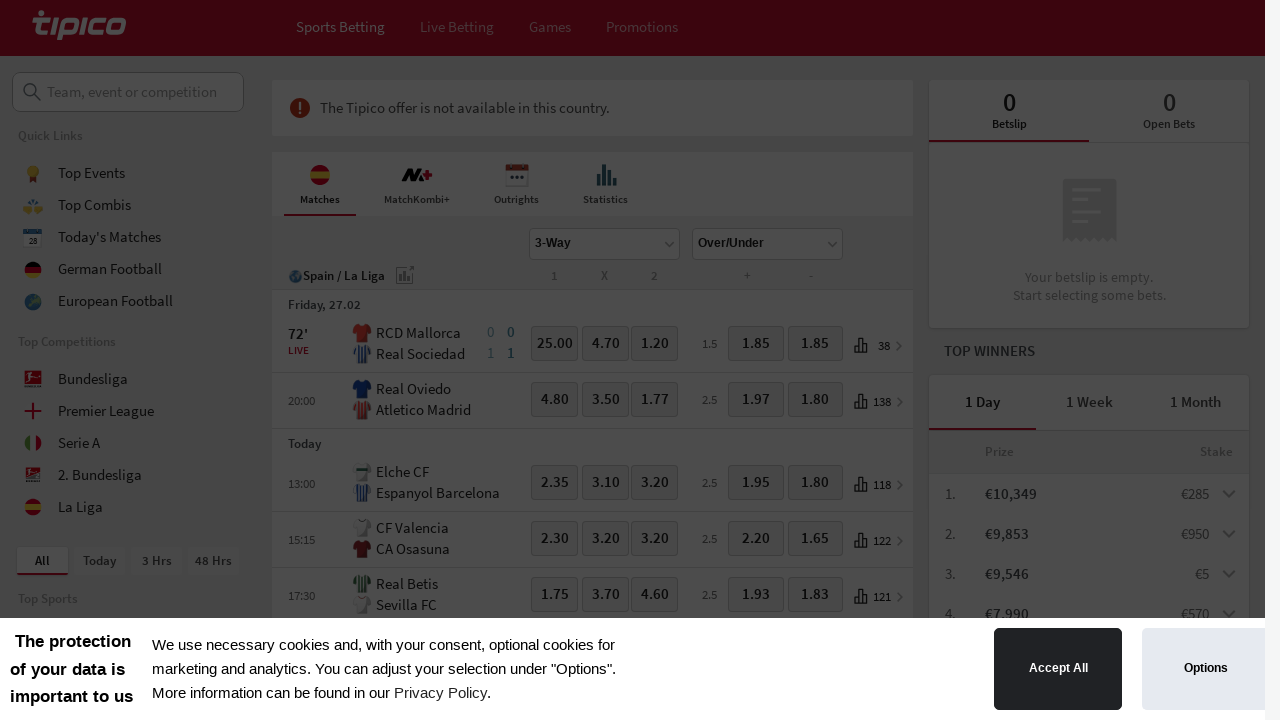

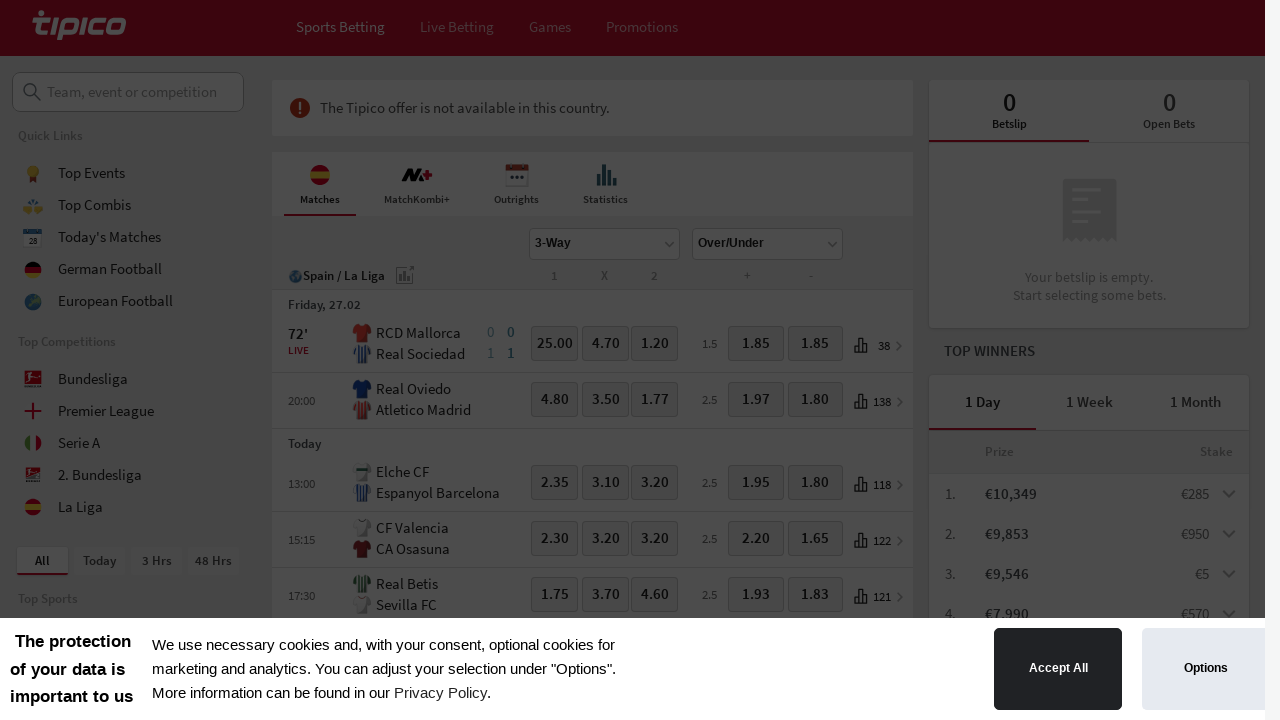